Navigates to the Katalon Demo CURA Healthcare Service website and clicks the "Make Appointment" button to verify URL change to the login page

Starting URL: https://katalon-demo-cura.herokuapp.com/

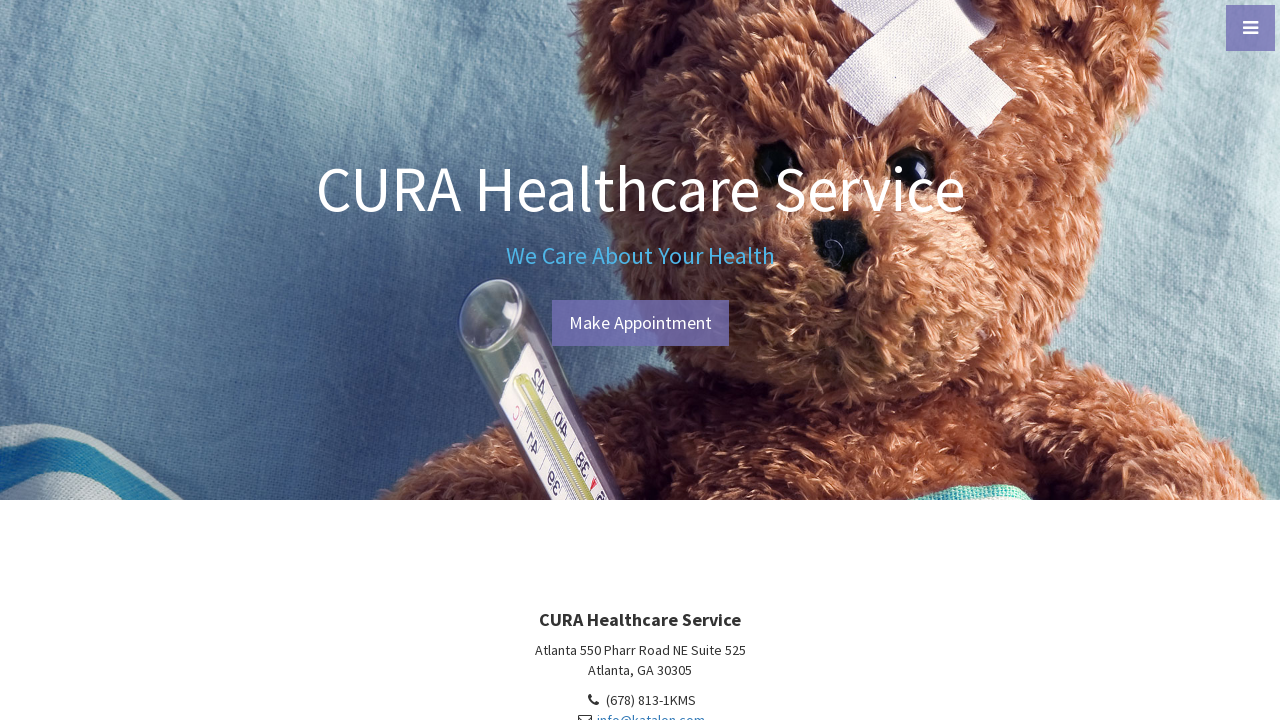

Clicked the 'Make Appointment' button at (640, 323) on #btn-make-appointment
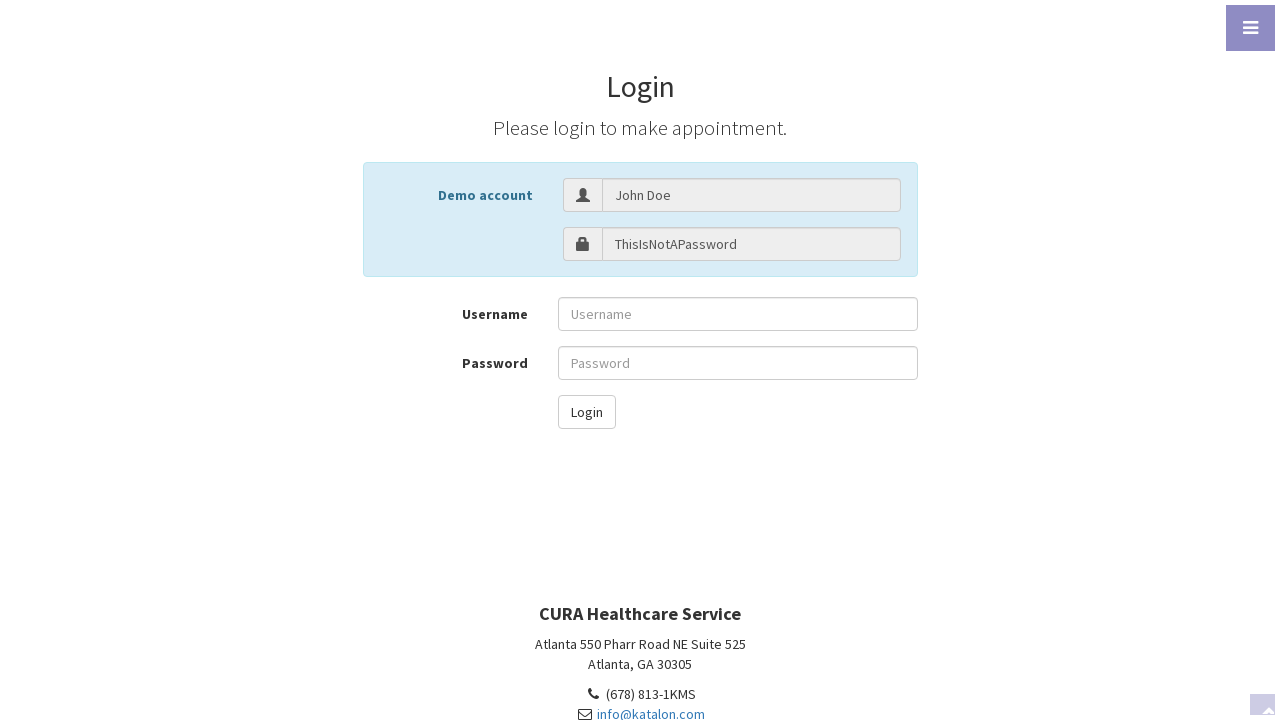

Verified URL changed to login page (profile.php#login)
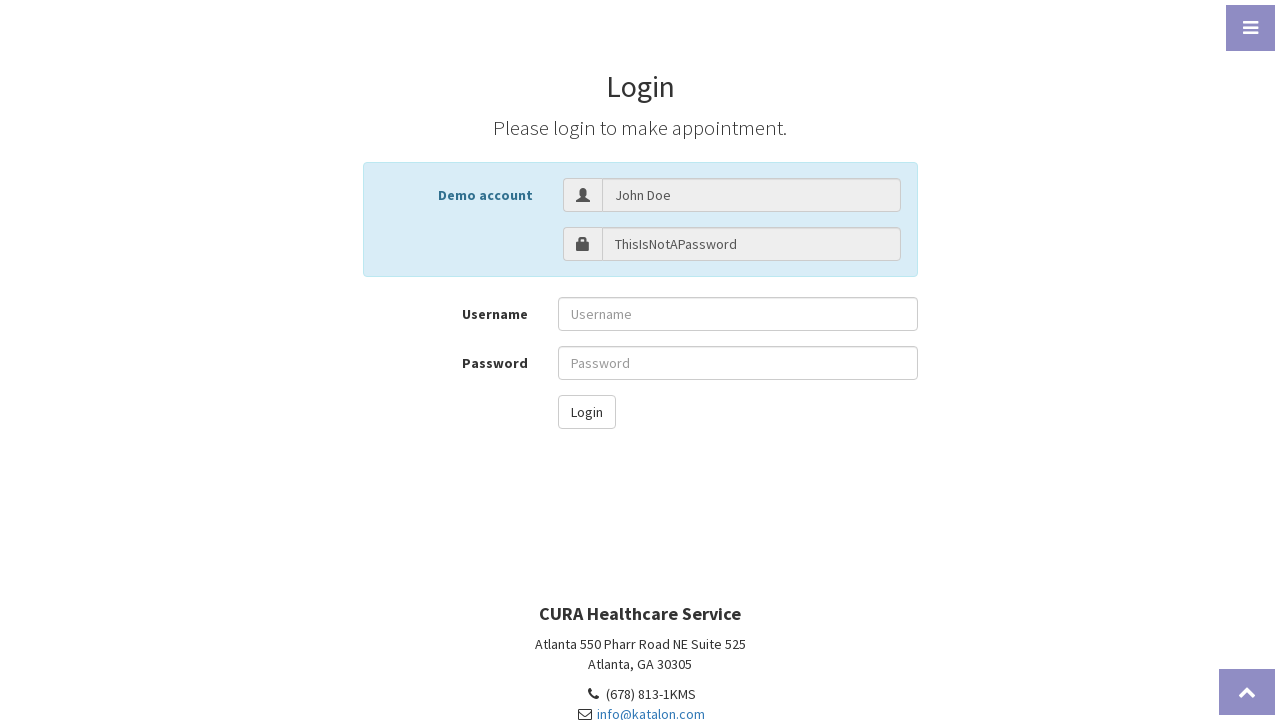

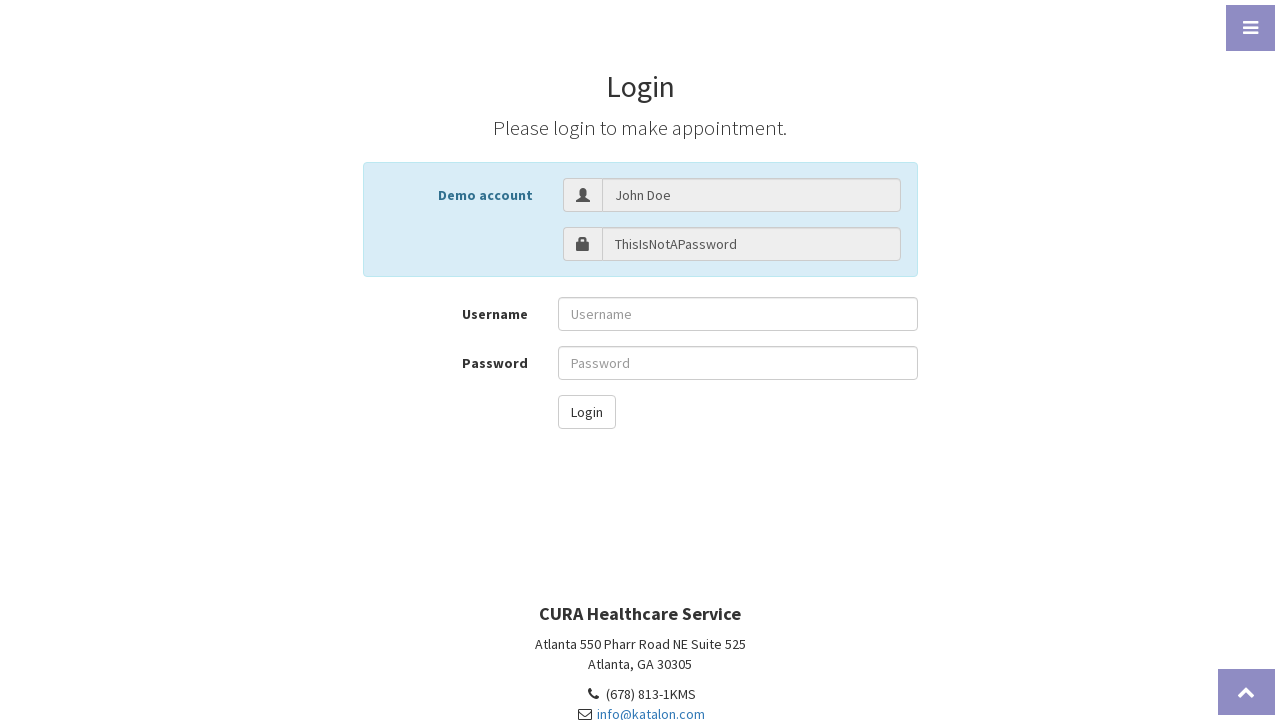